Tests multi-select dropdown functionality by selecting multiple options using different selection methods (by visible text, by index, by value) and then deselecting one option

Starting URL: https://v1.training-support.net/selenium/selects

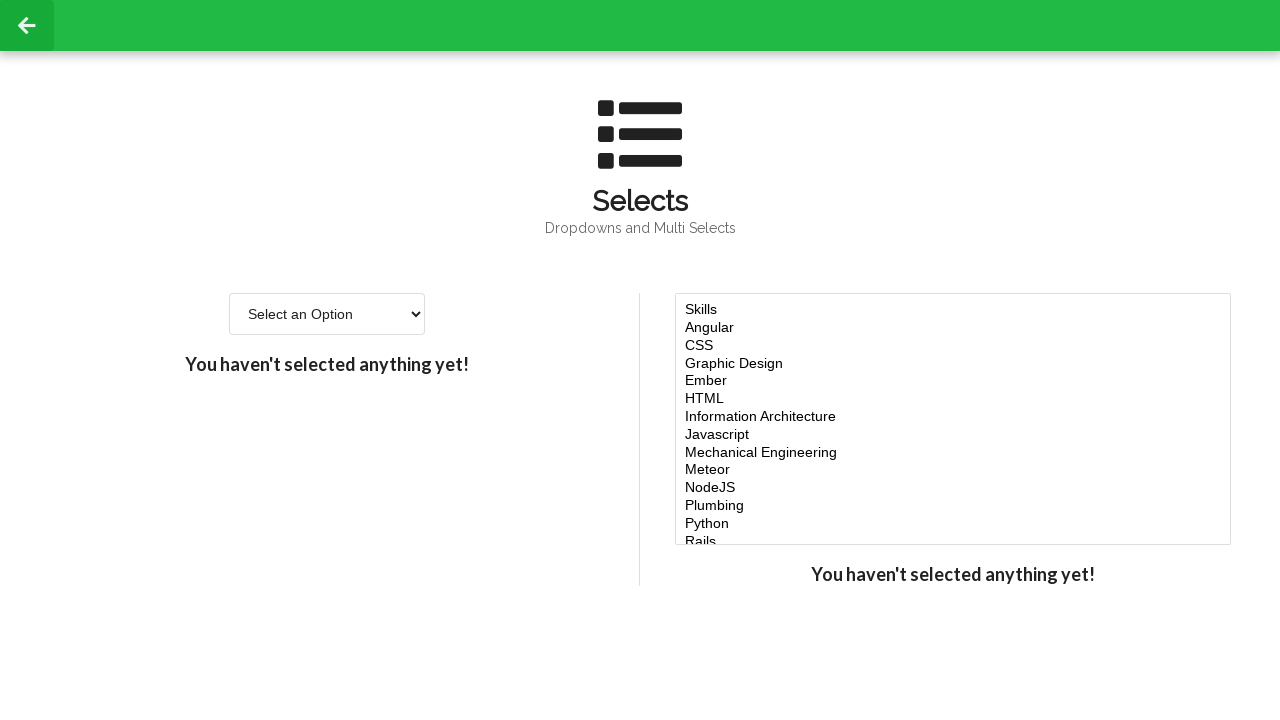

Selected 'Javascript' by visible text from skills dropdown on select[name='skills']
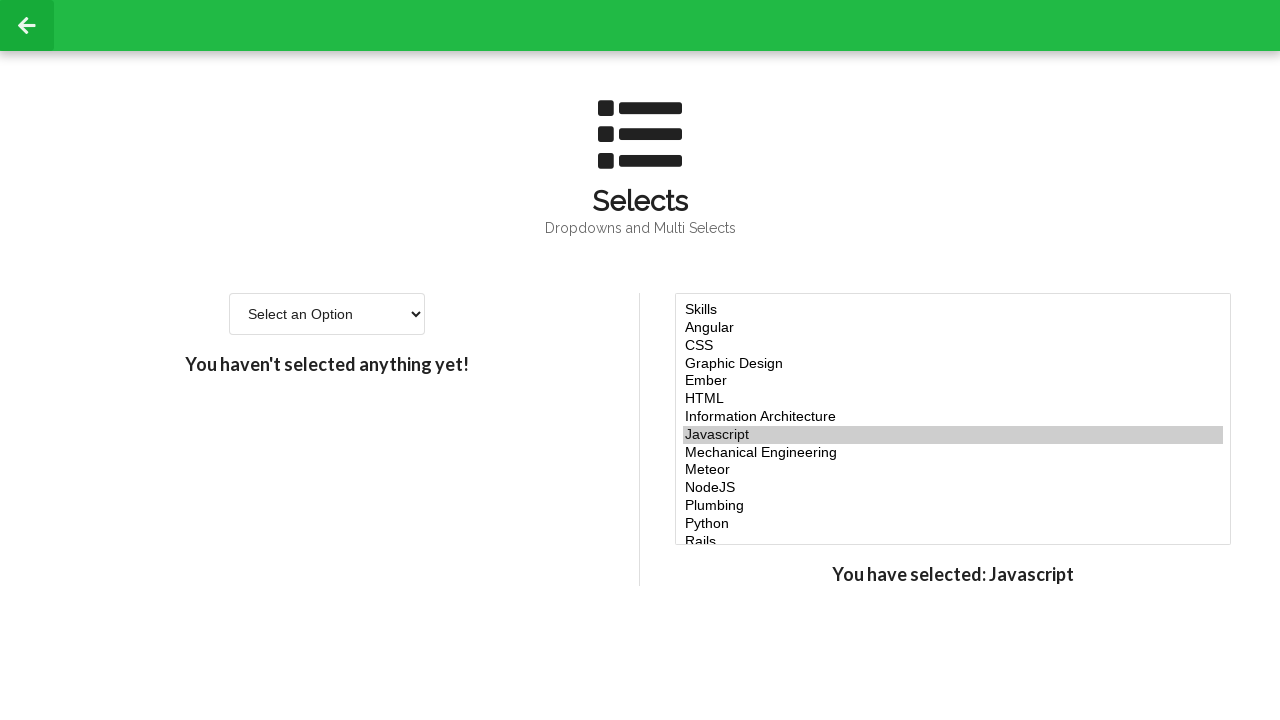

Selected option at index 4 from skills dropdown on select[name='skills']
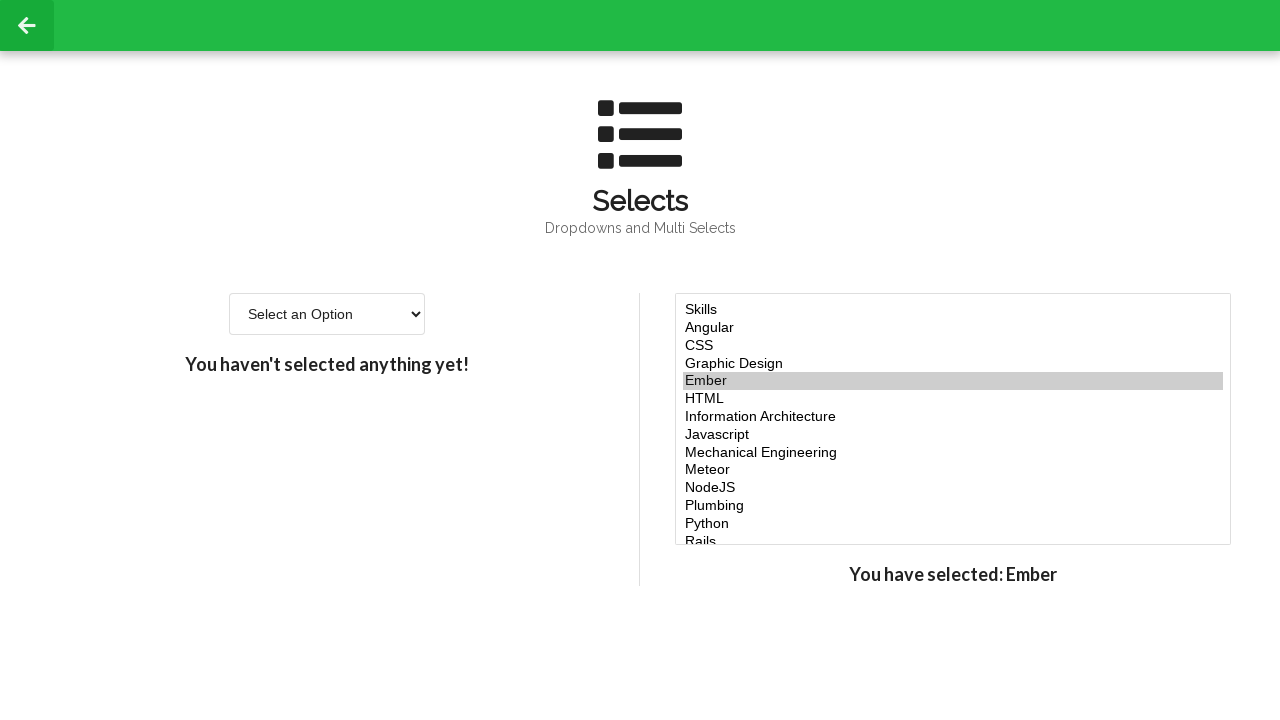

Selected option at index 5 from skills dropdown on select[name='skills']
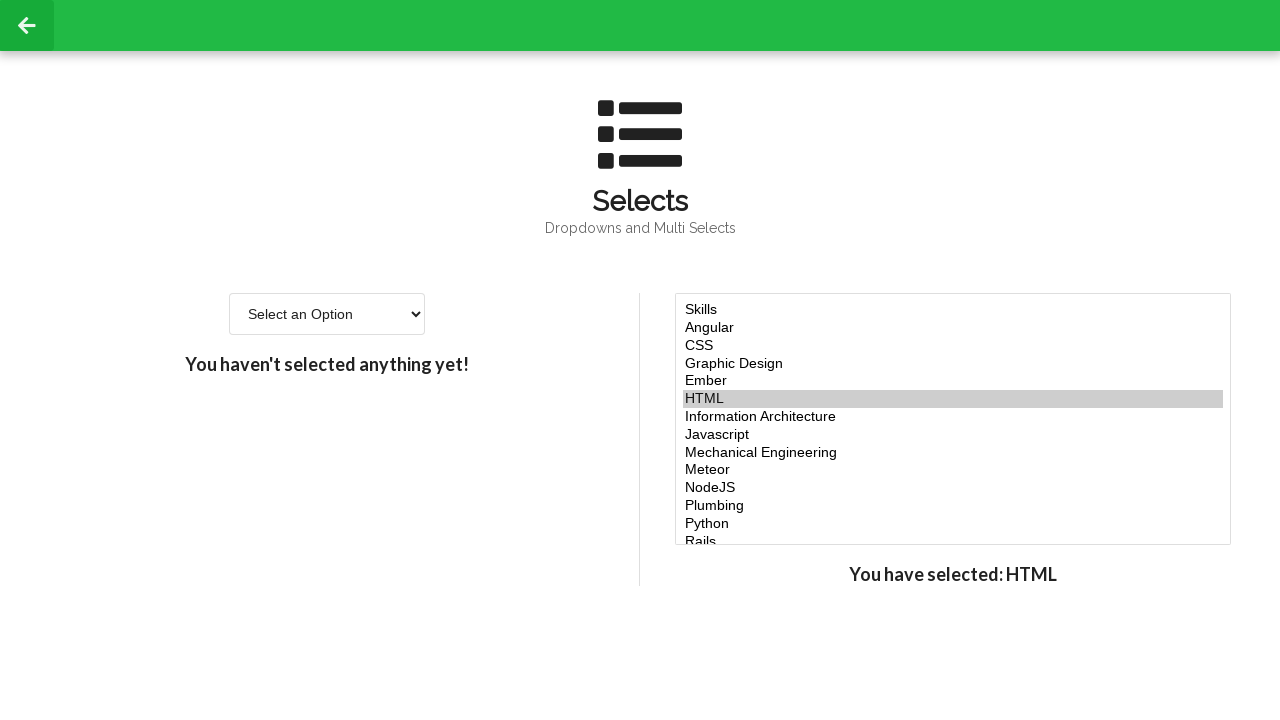

Selected option at index 6 from skills dropdown on select[name='skills']
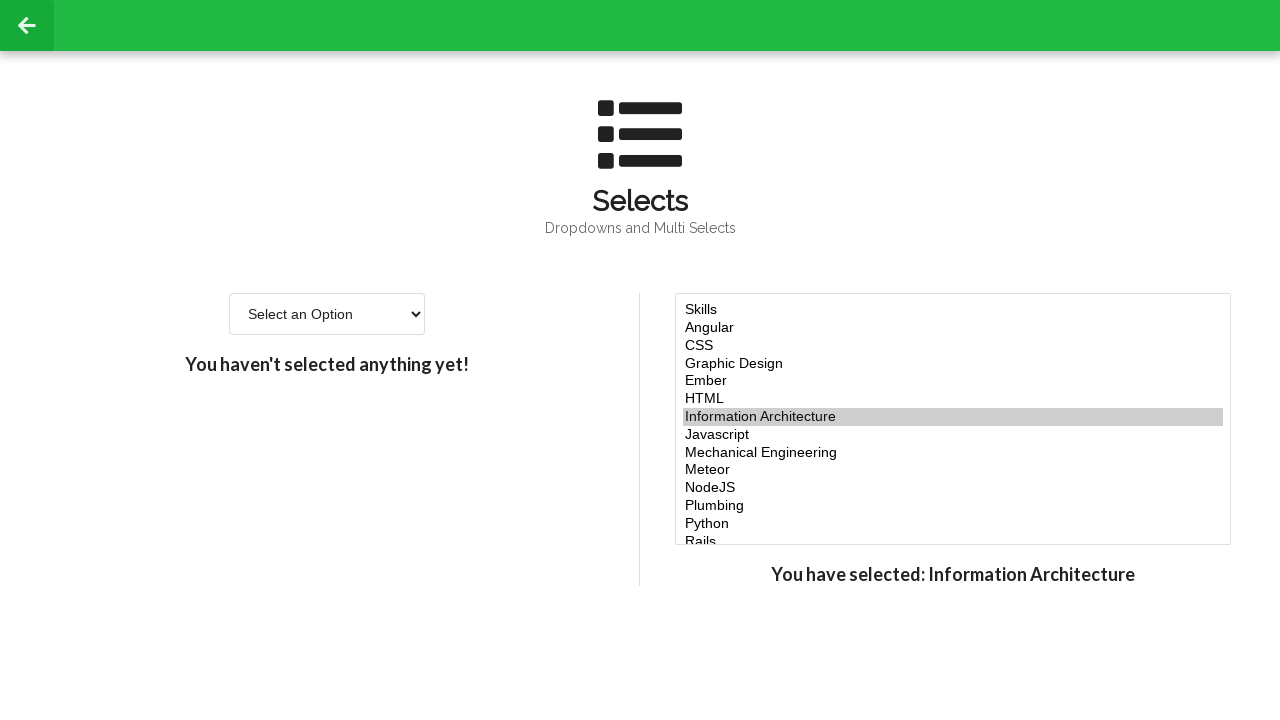

Selected 'node' by value from skills dropdown on select[name='skills']
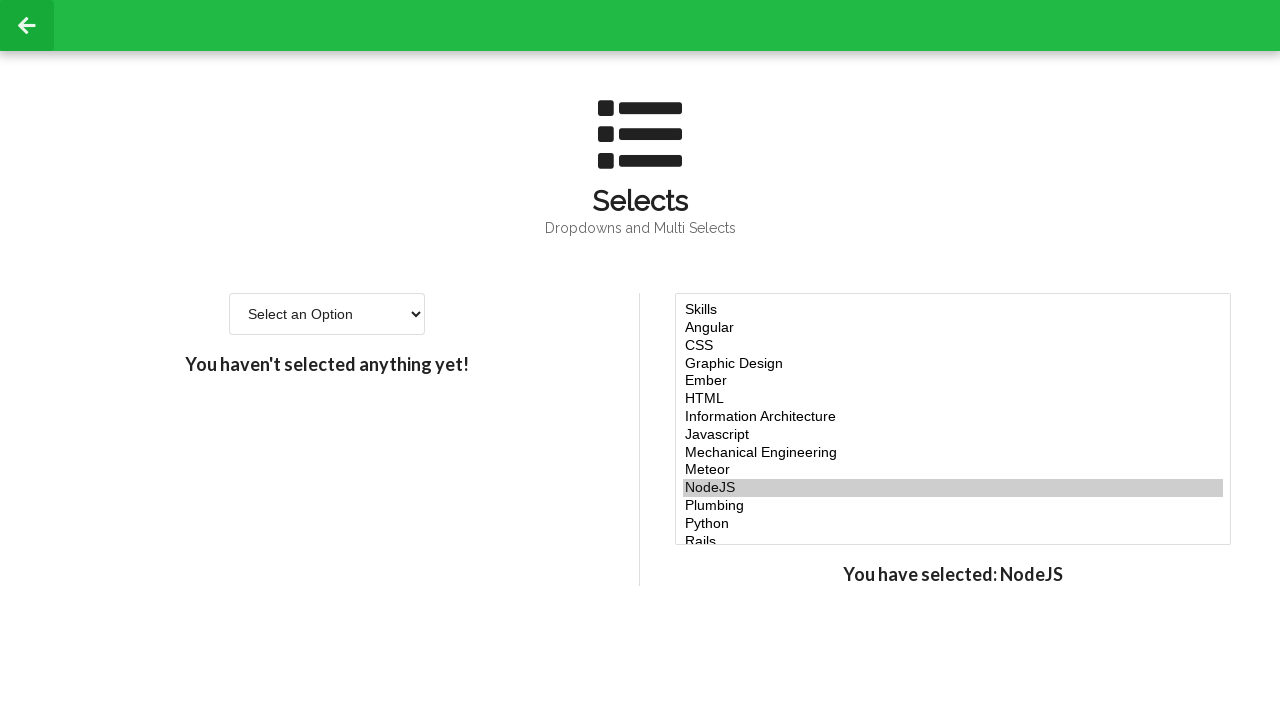

Located the multi-select skills dropdown element
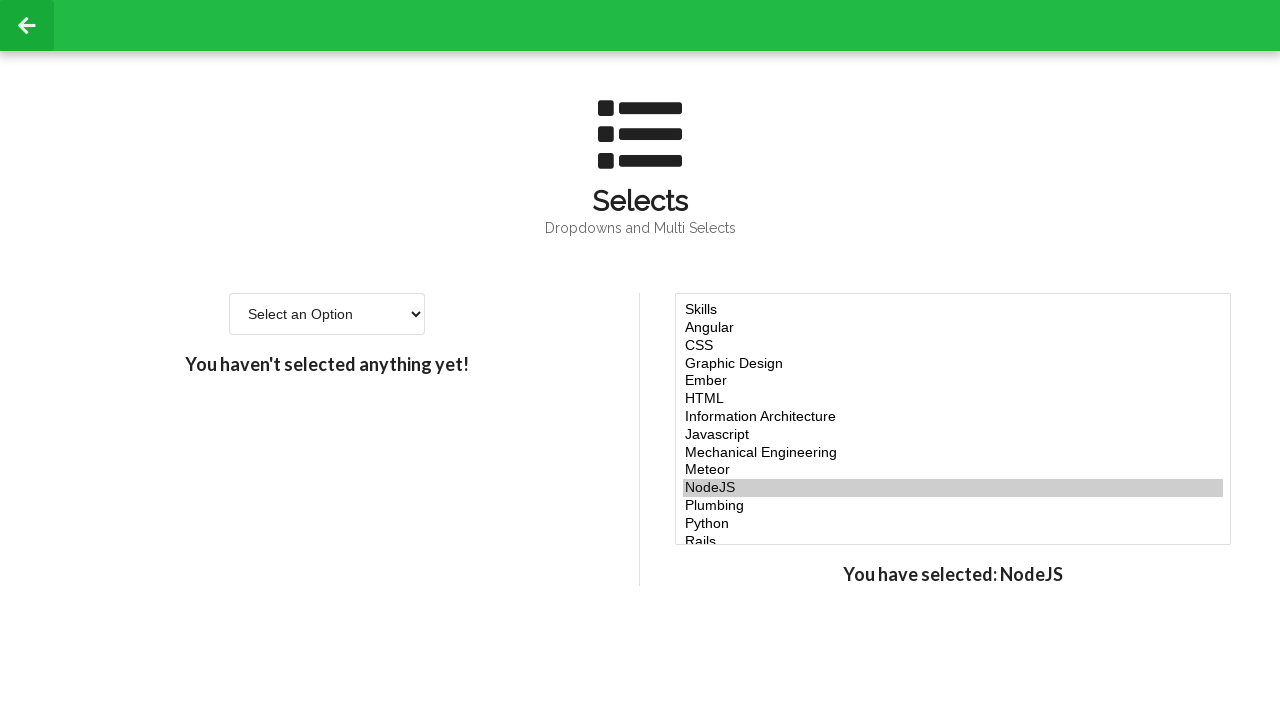

Re-selected 'Javascript' by visible text on select[name='skills']
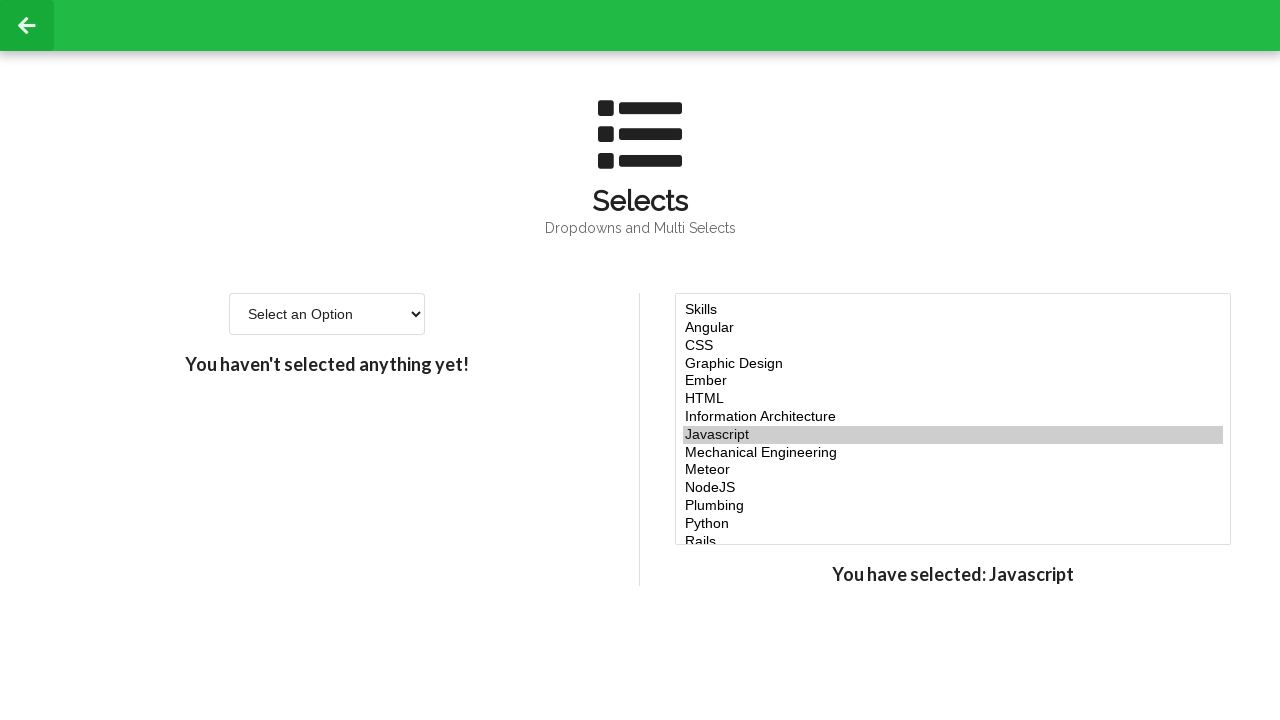

Re-selected option at index 4 on select[name='skills']
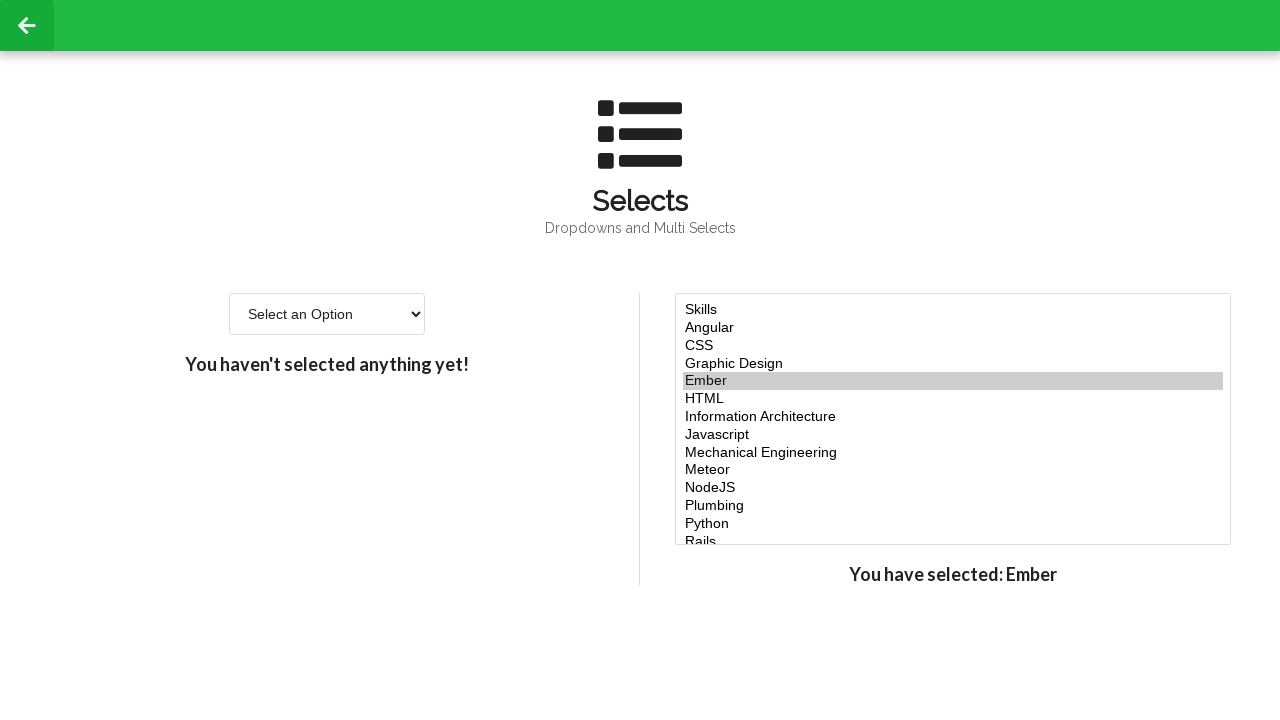

Re-selected option at index 5 on select[name='skills']
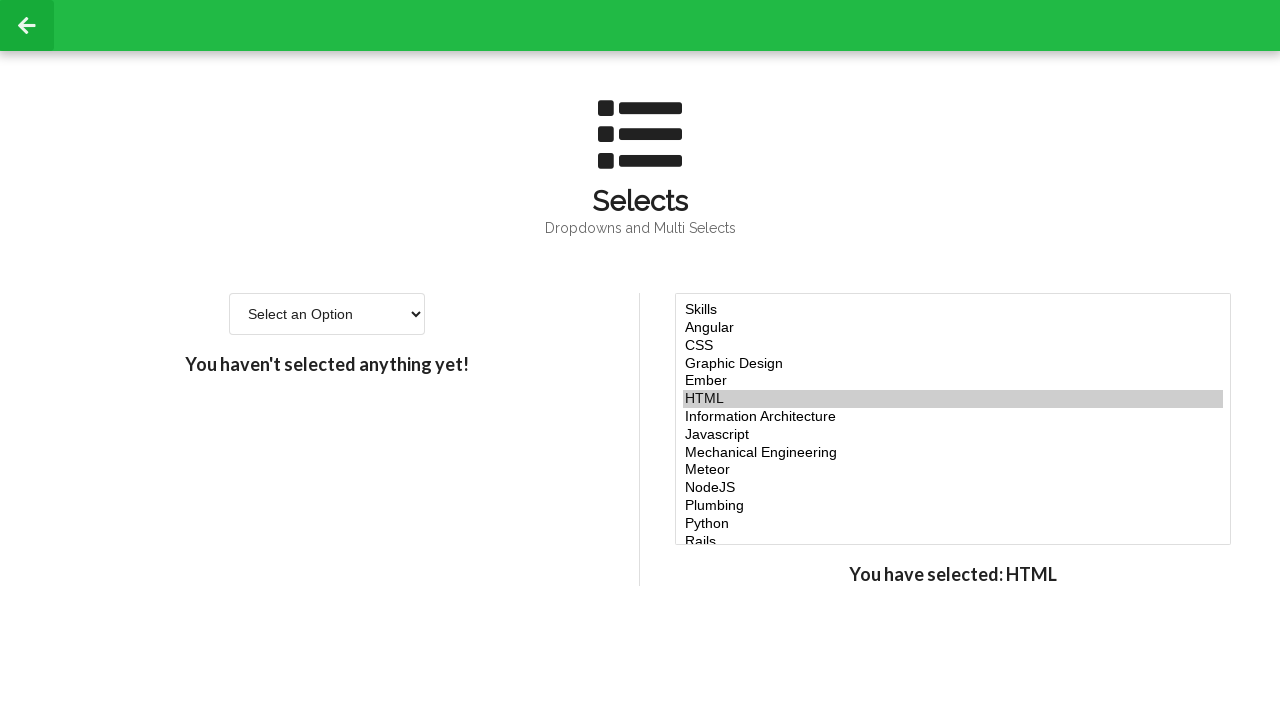

Re-selected option at index 6 on select[name='skills']
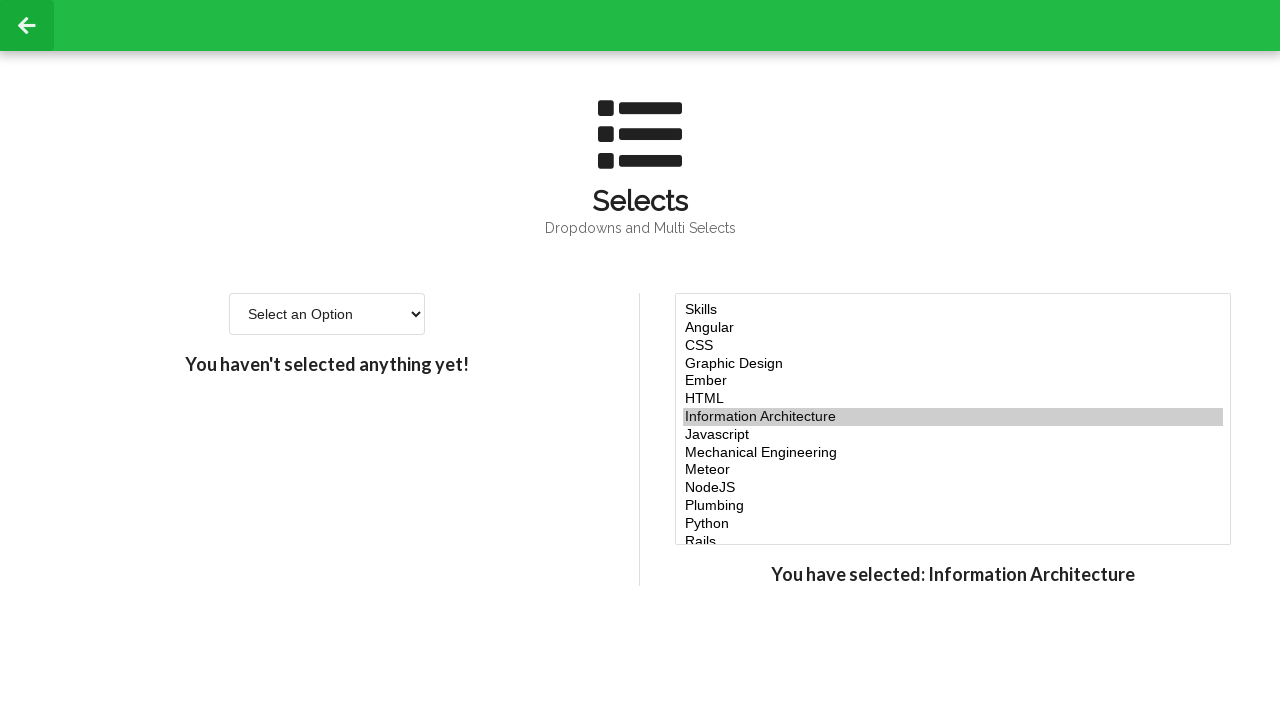

Re-selected 'node' by value on select[name='skills']
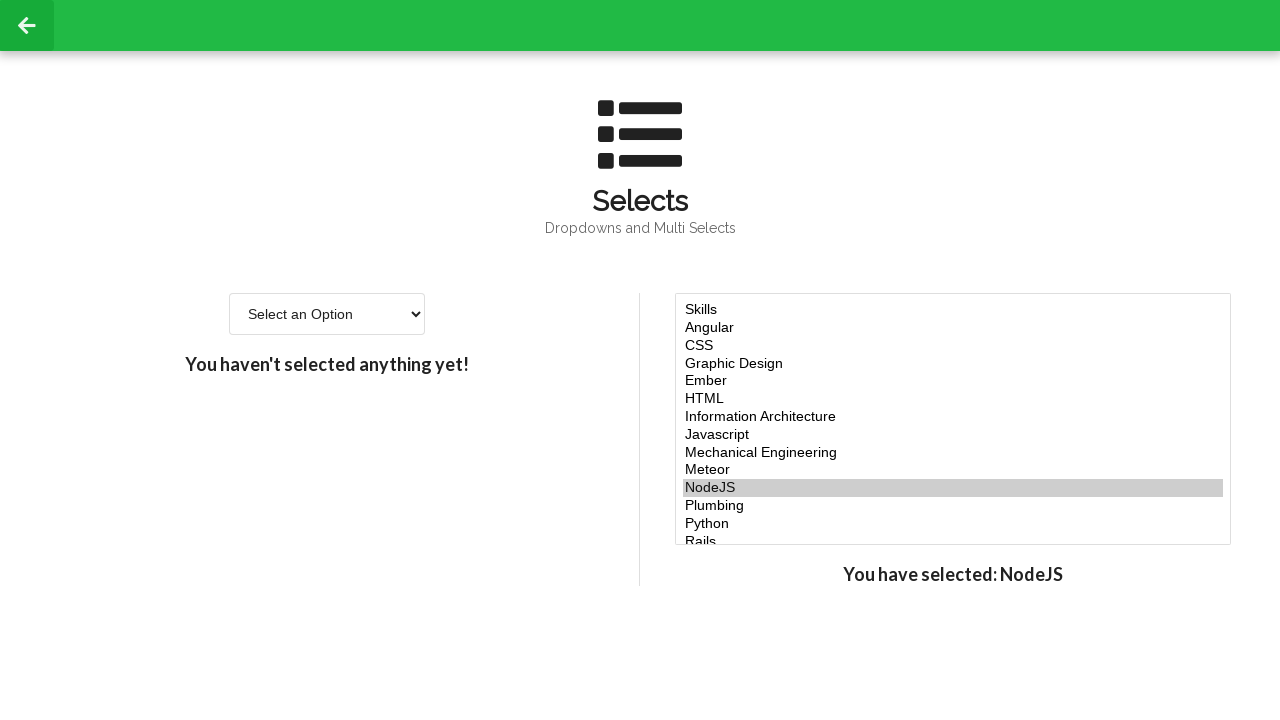

Located the option at index 4 to deselect
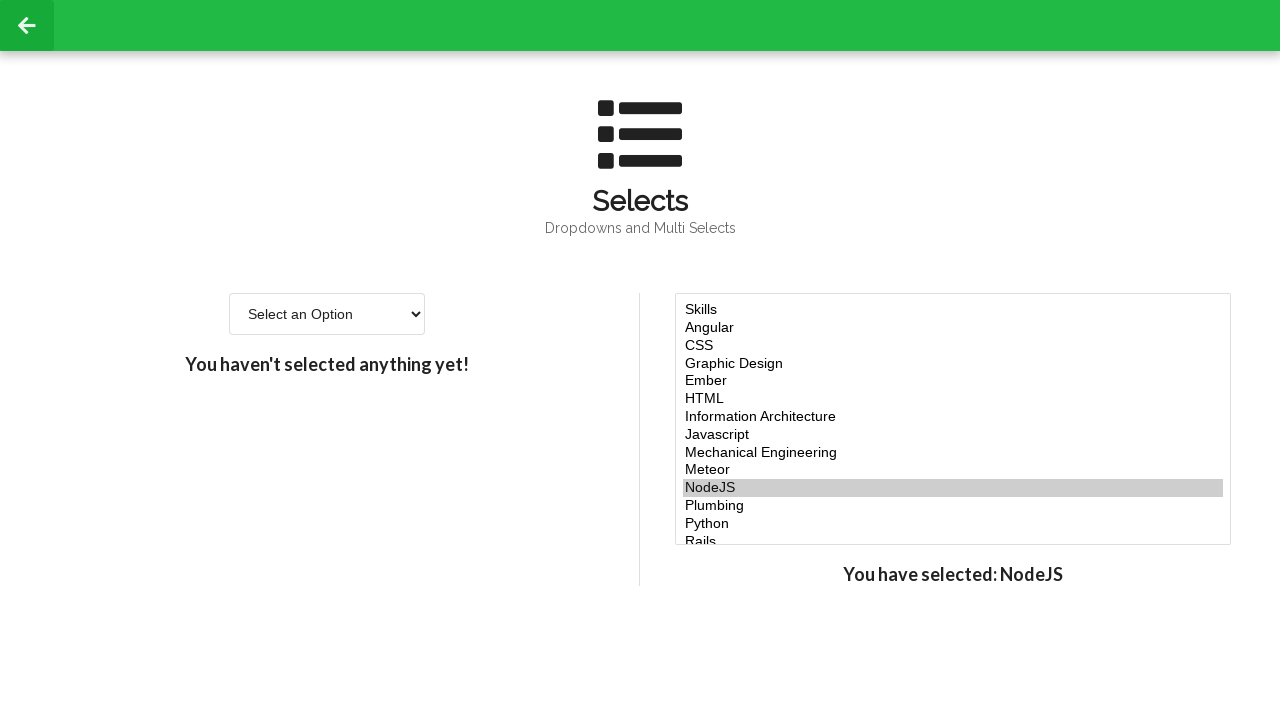

Deselected option at index 4 using Ctrl+Click at (953, 381) on select[name='skills'] option >> nth=4
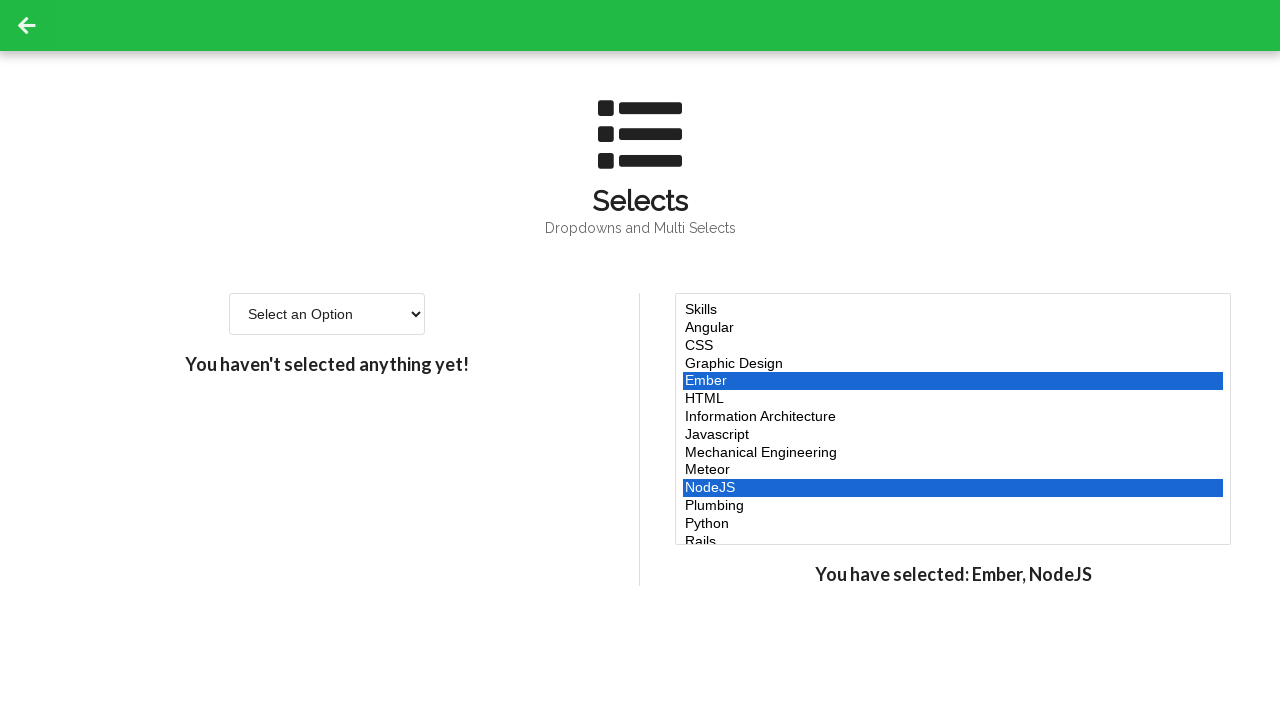

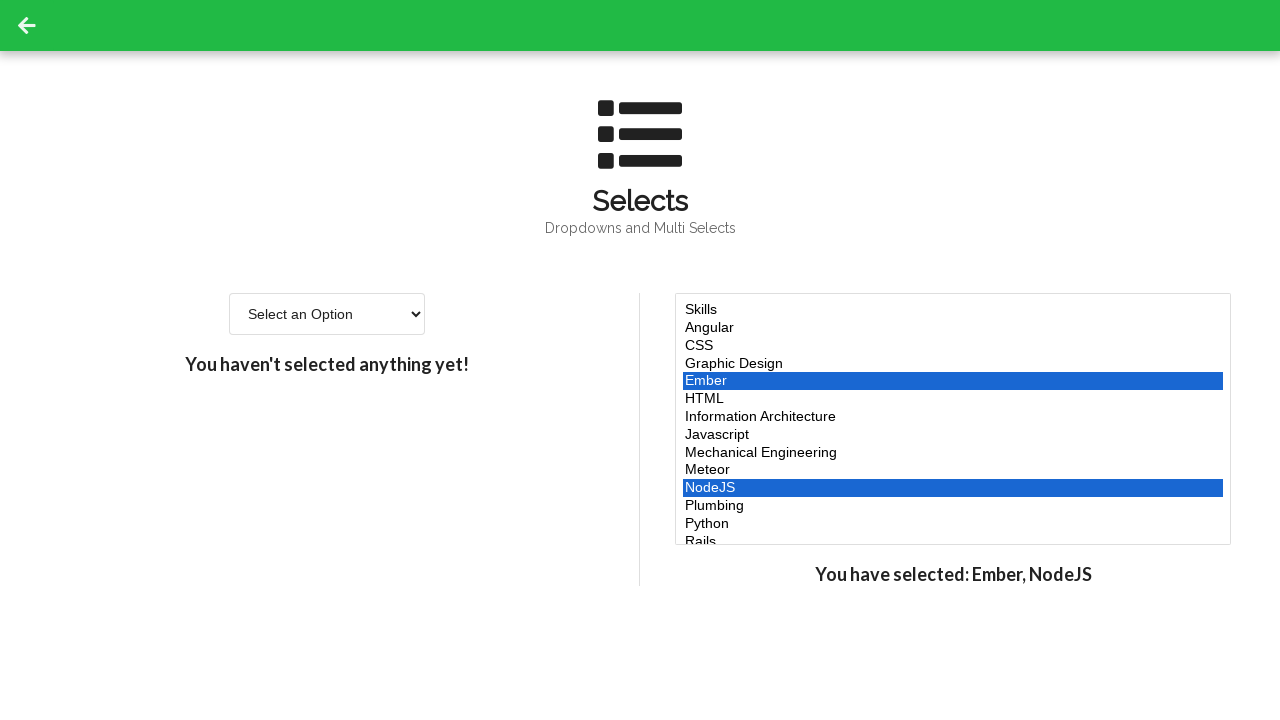